Tests checkbox functionality by clicking two checkboxes multiple times to toggle their selected states and verify the toggle behavior works correctly

Starting URL: https://www.selenium.dev/selenium/web/web-form.html

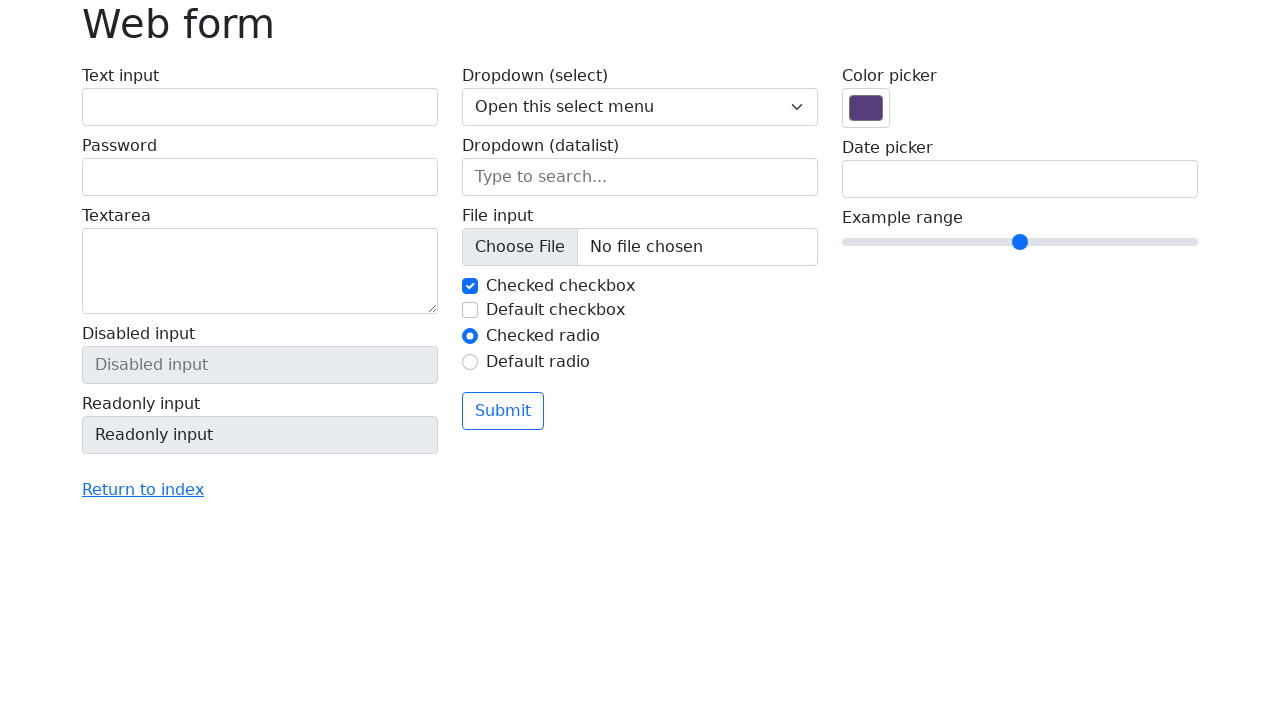

Clicked first checkbox (my-check-1) - first toggle at (470, 286) on input#my-check-1
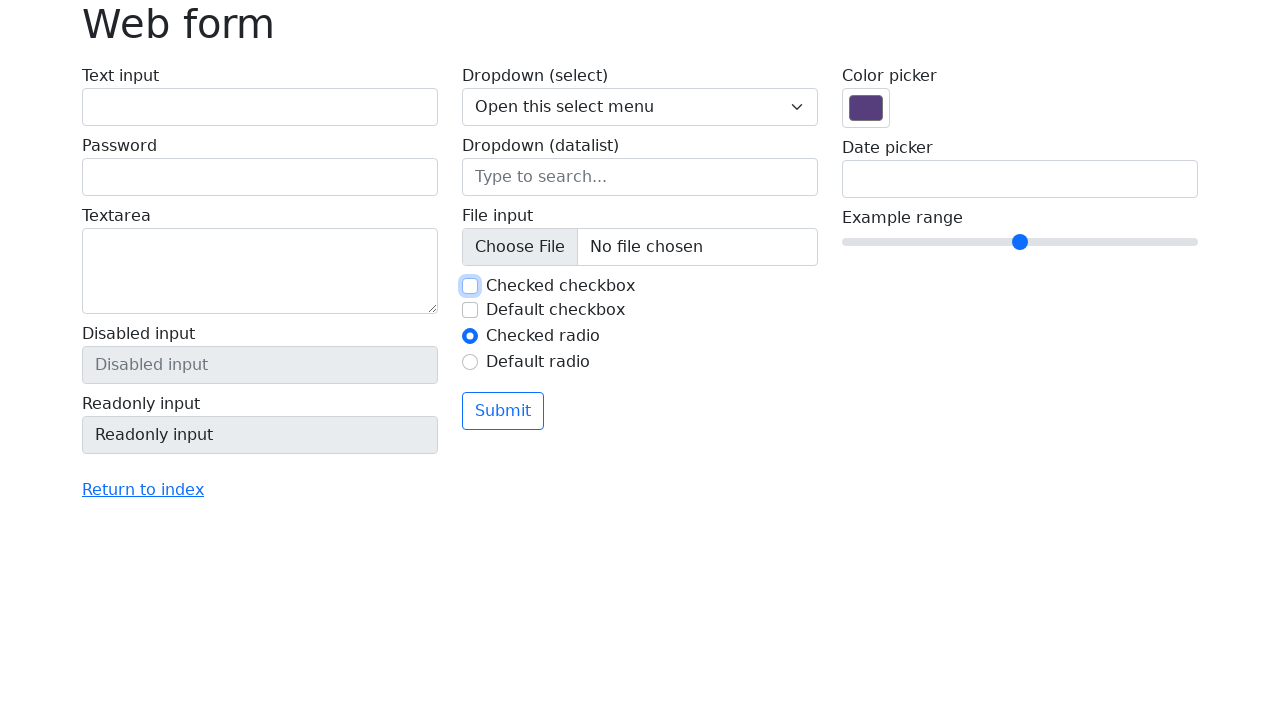

Clicked second checkbox (my-check-2) - first toggle at (470, 310) on input#my-check-2
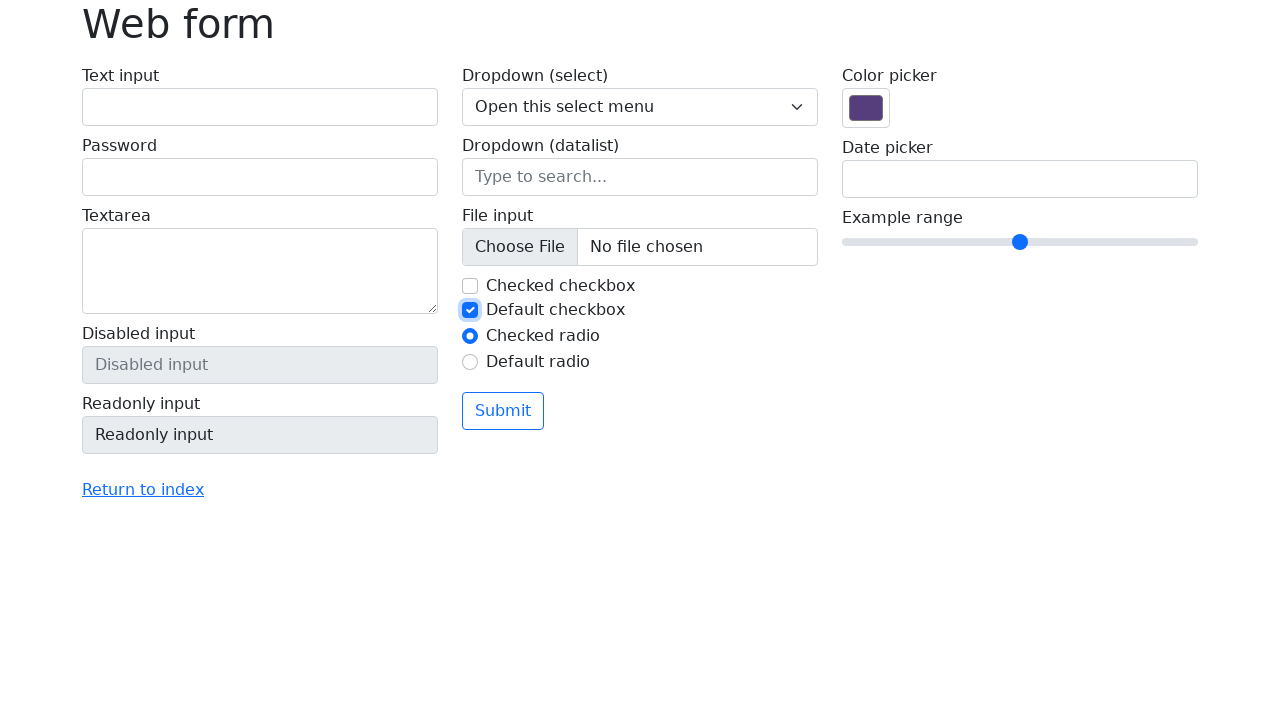

Clicked first checkbox (my-check-1) - second toggle at (470, 286) on input#my-check-1
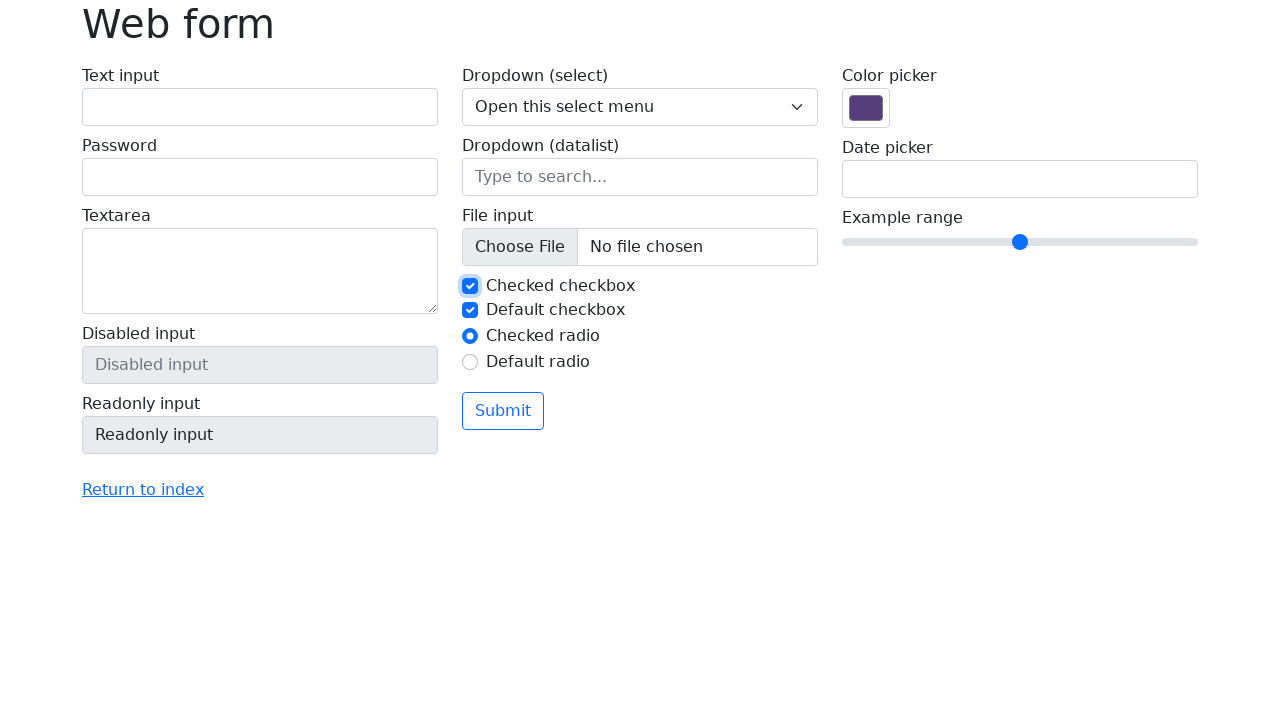

Clicked second checkbox (my-check-2) - second toggle at (470, 310) on input#my-check-2
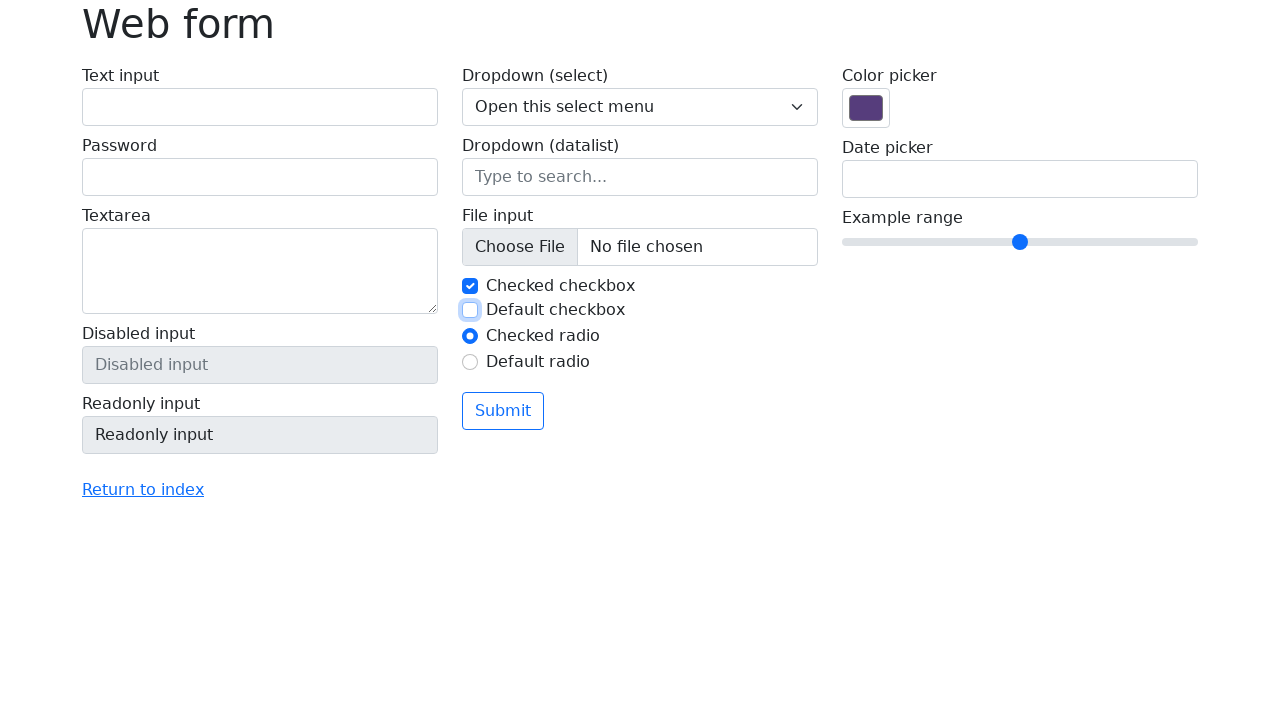

Clicked first checkbox (my-check-1) - third toggle at (470, 286) on input#my-check-1
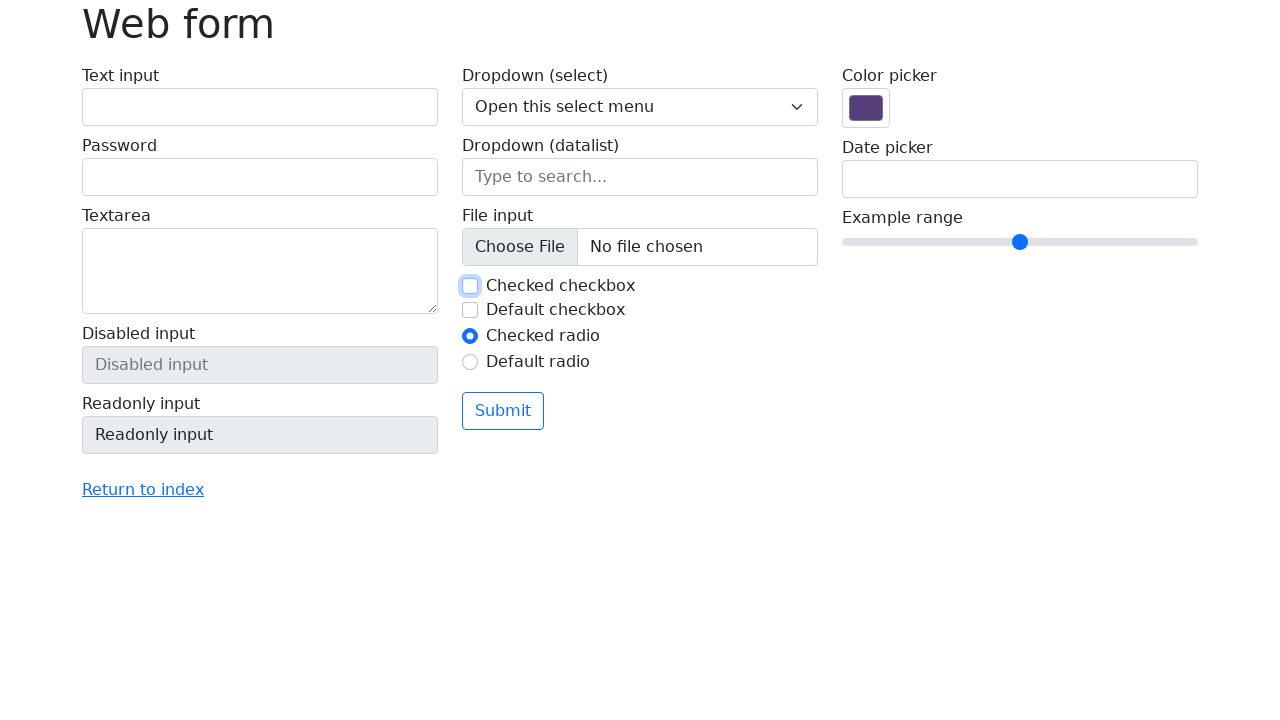

Clicked second checkbox (my-check-2) - third toggle at (470, 310) on input#my-check-2
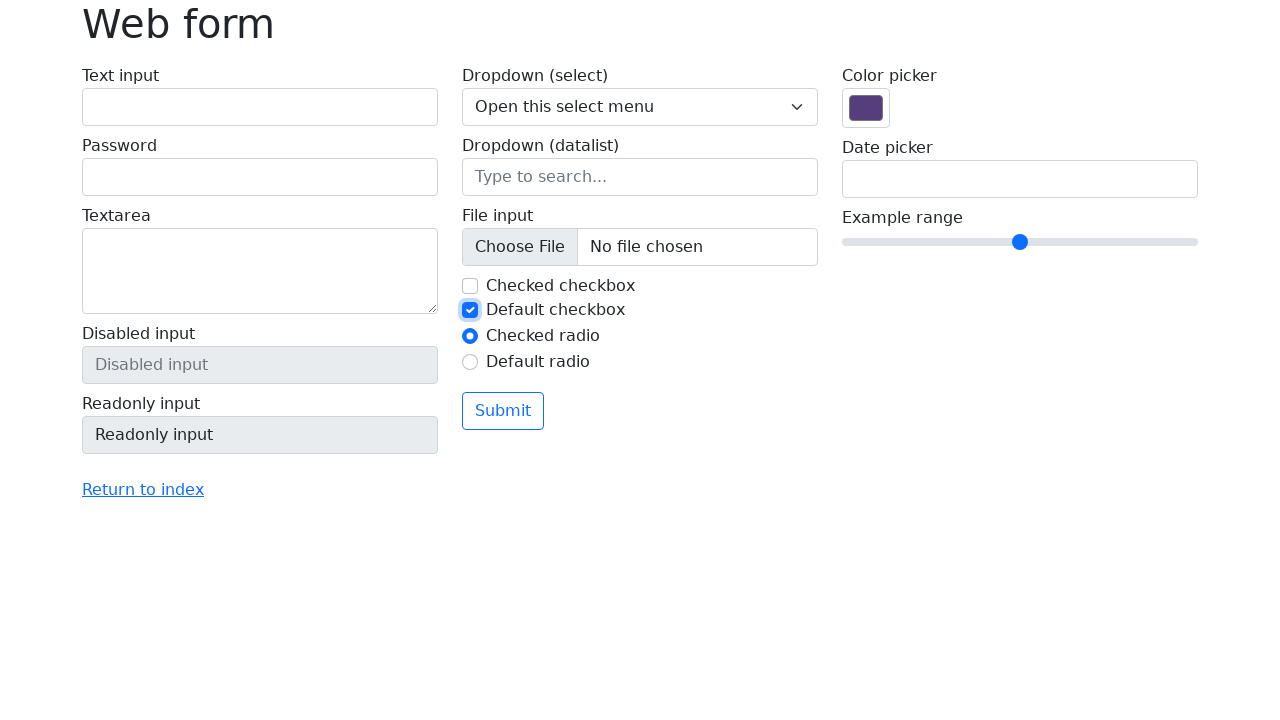

Clicked first checkbox (my-check-1) - fourth toggle at (470, 286) on input#my-check-1
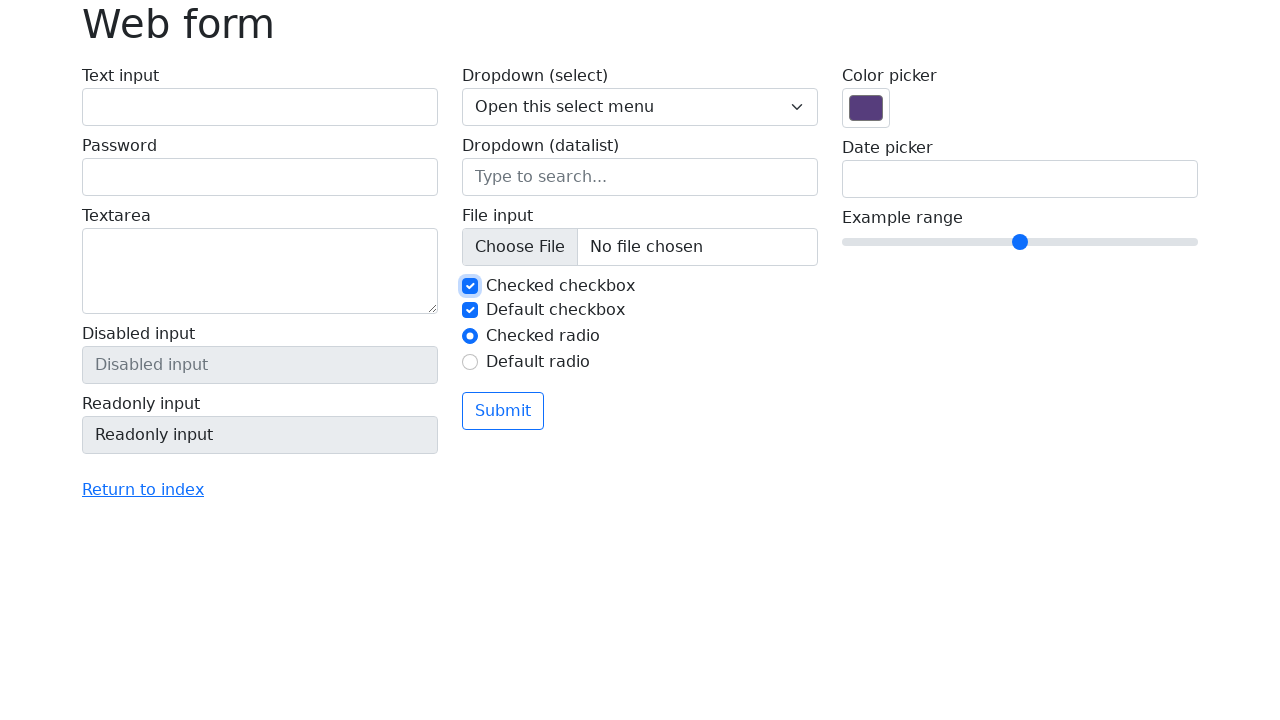

Clicked second checkbox (my-check-2) - fourth toggle at (470, 310) on input#my-check-2
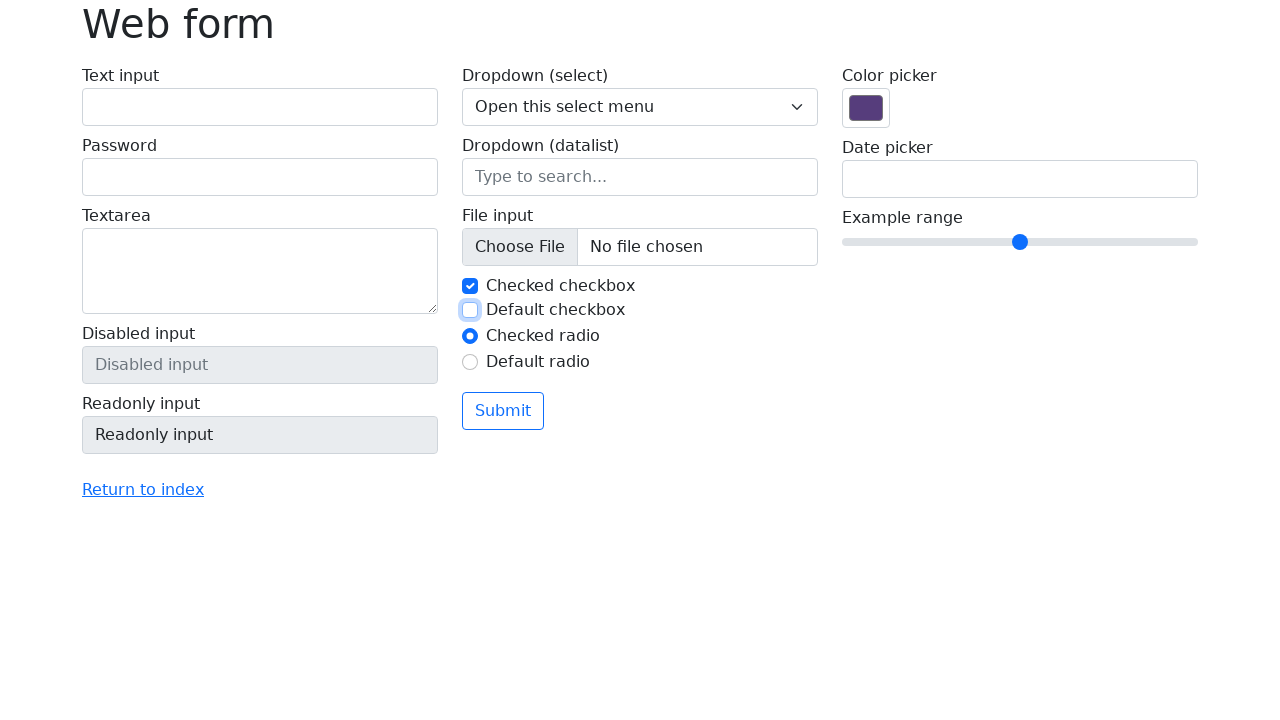

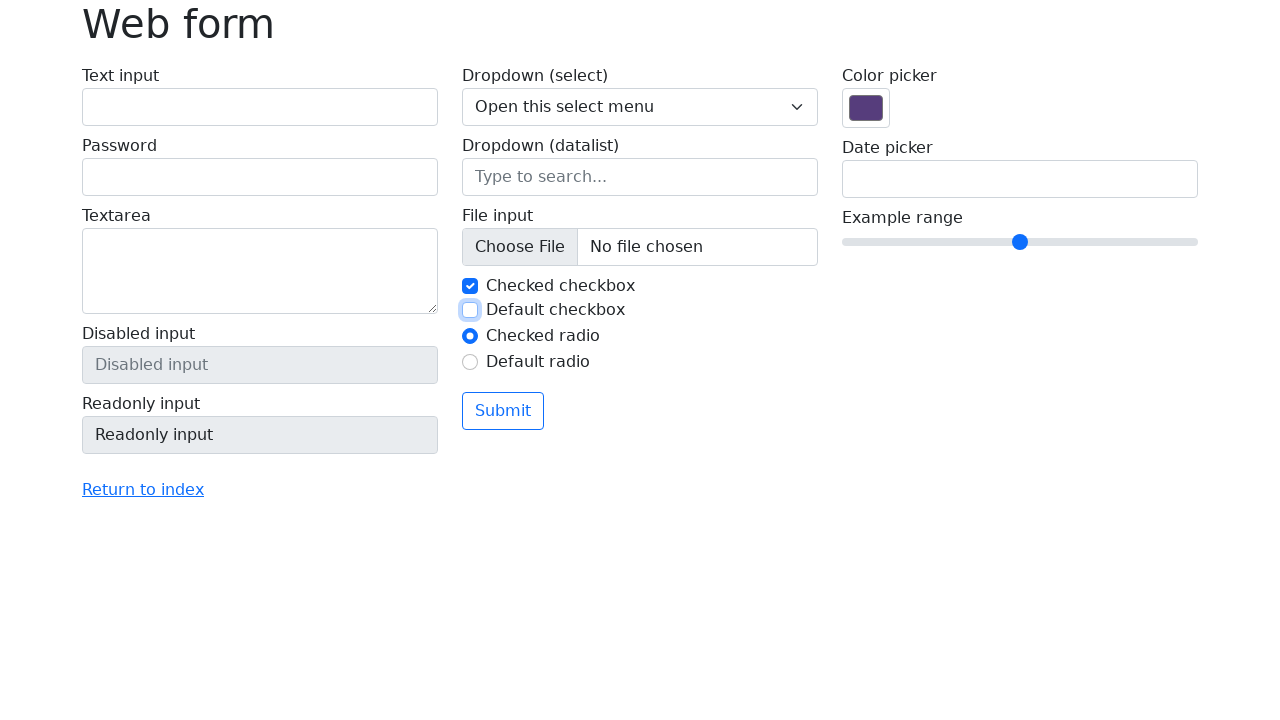